Tests that todo data persists after page reload

Starting URL: https://demo.playwright.dev/todomvc

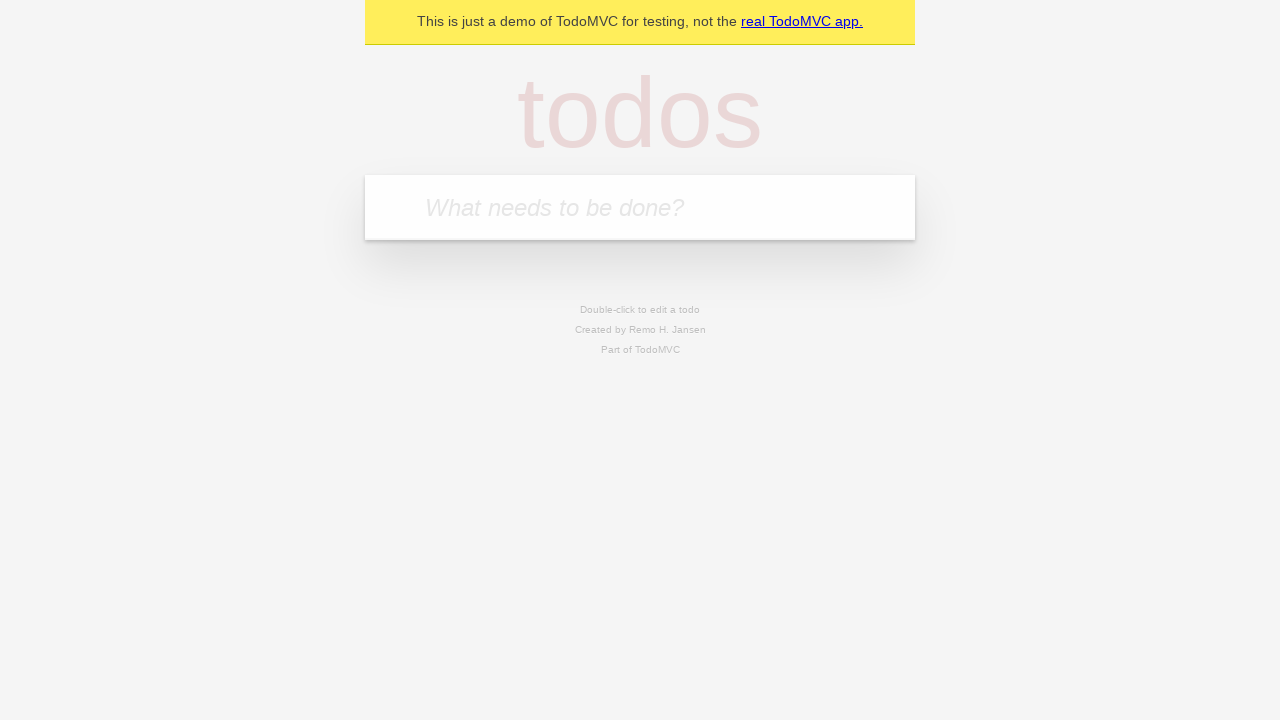

Located the 'What needs to be done?' input field
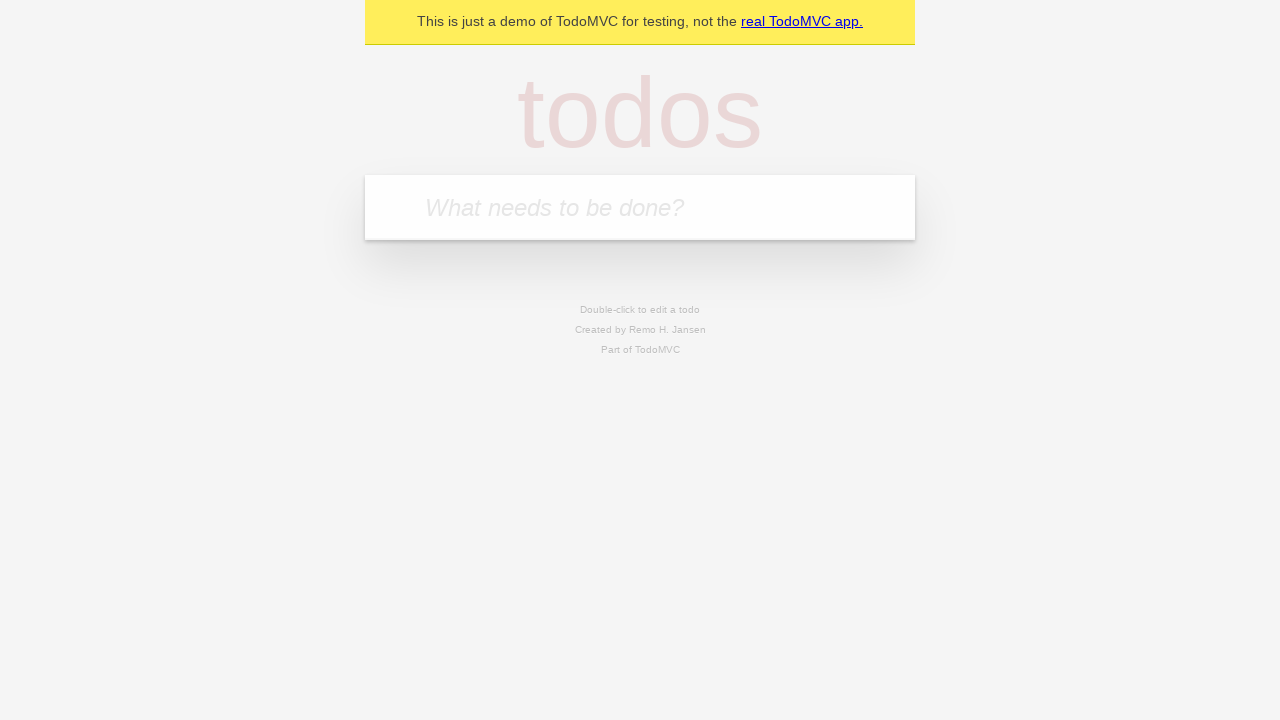

Filled first todo with 'buy some cheese' on internal:attr=[placeholder="What needs to be done?"i]
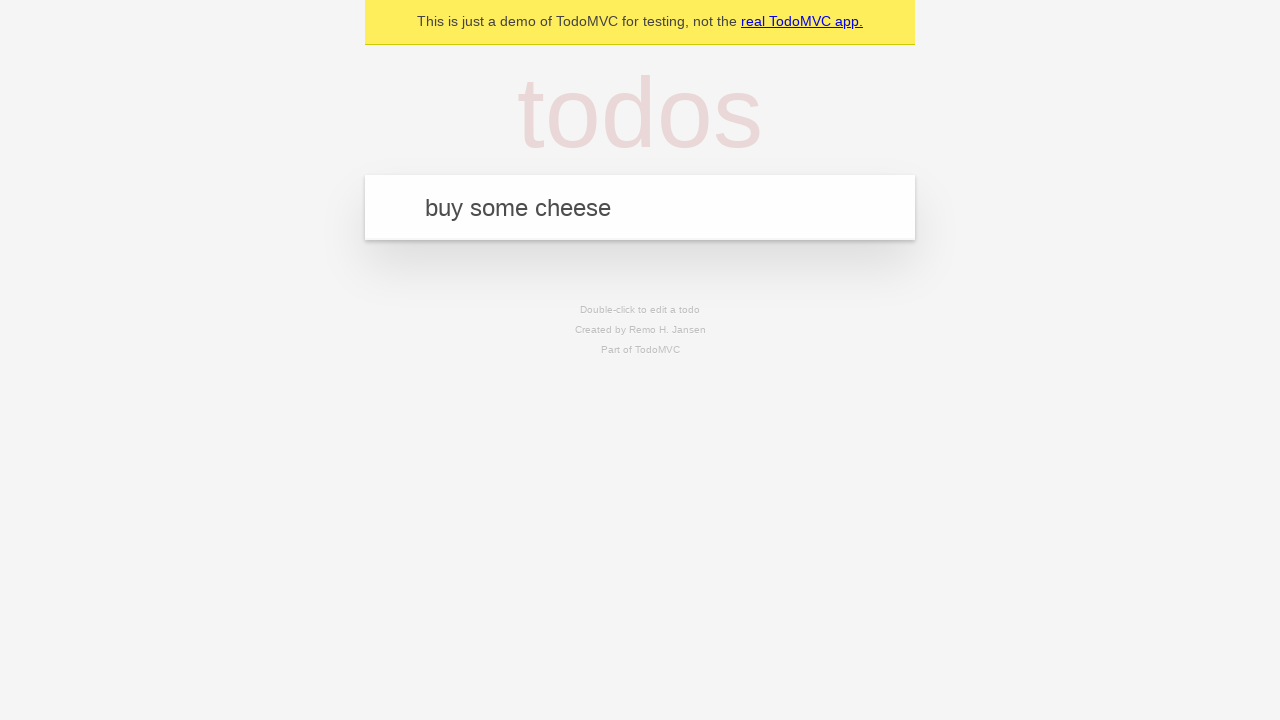

Pressed Enter to create first todo on internal:attr=[placeholder="What needs to be done?"i]
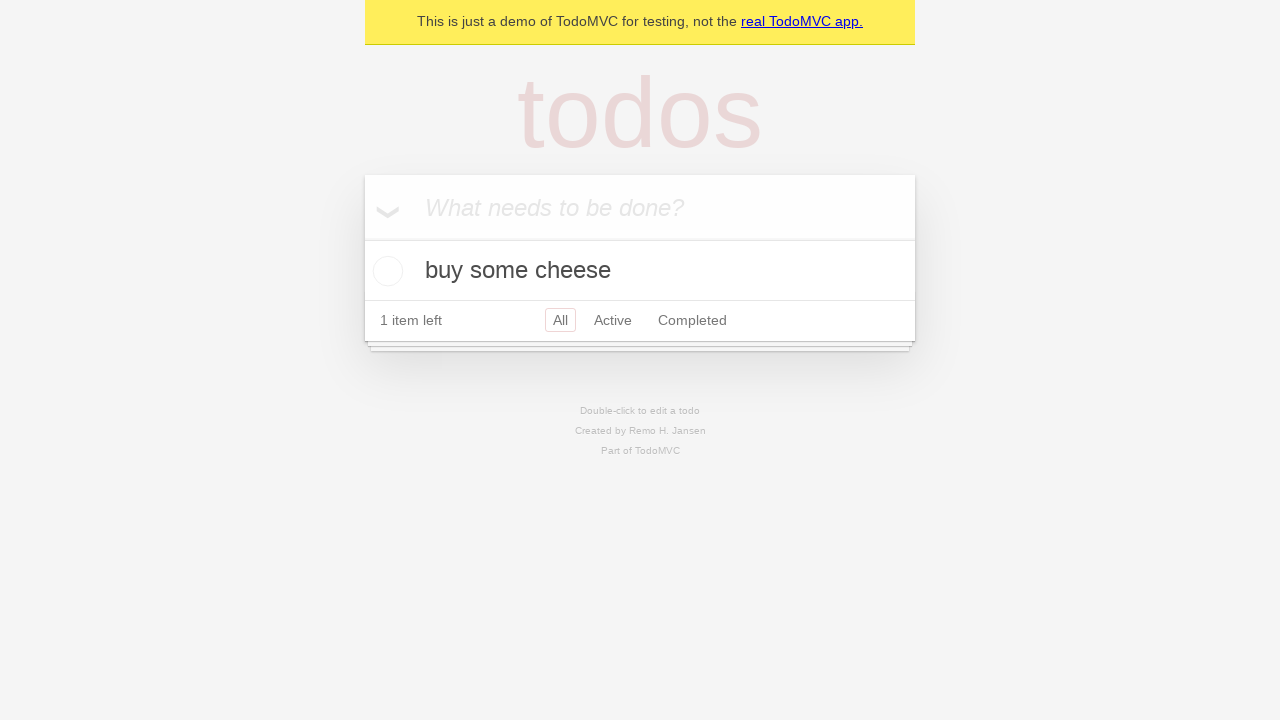

Filled second todo with 'feed the cat' on internal:attr=[placeholder="What needs to be done?"i]
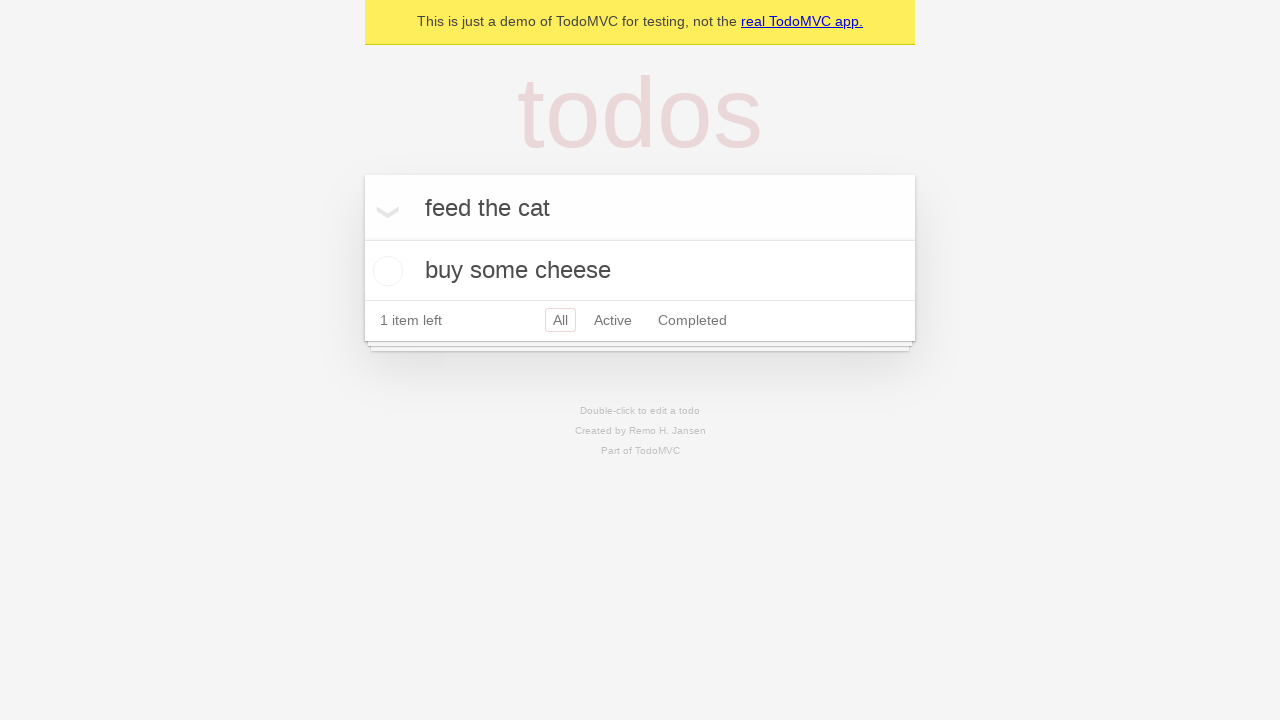

Pressed Enter to create second todo on internal:attr=[placeholder="What needs to be done?"i]
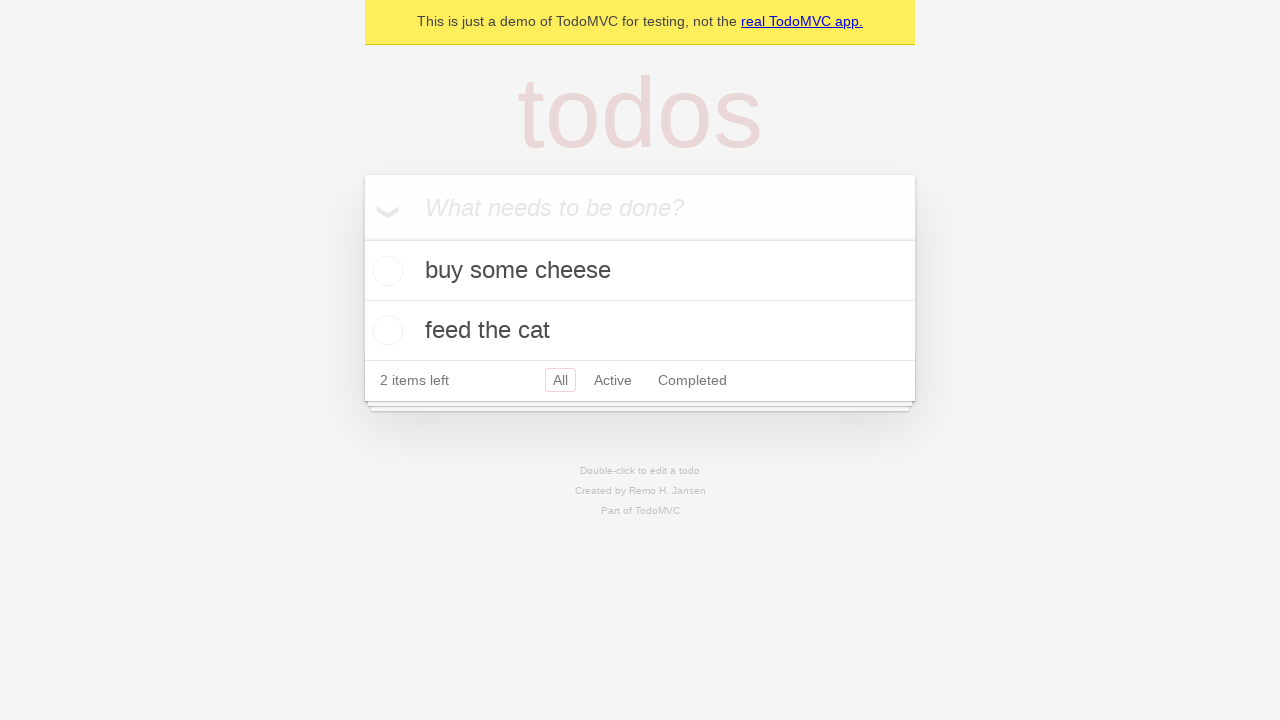

Waited for both todo items to appear
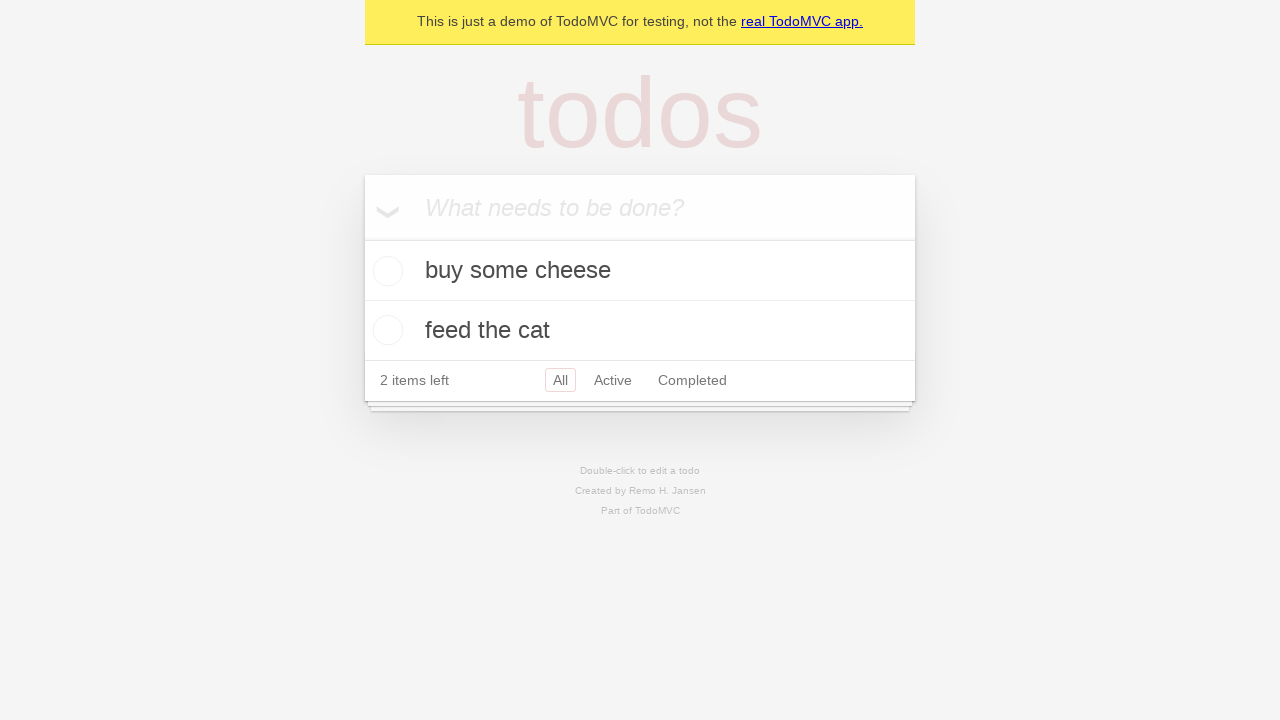

Located all todo items
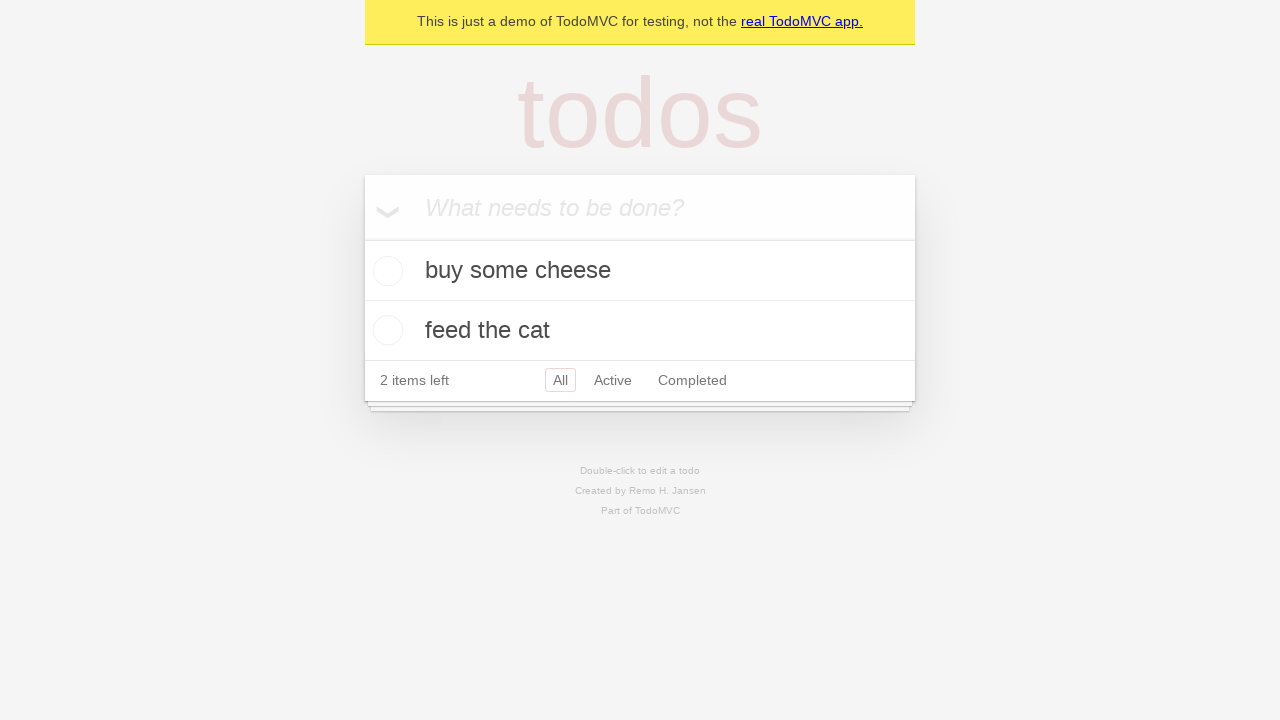

Located checkbox for first todo item
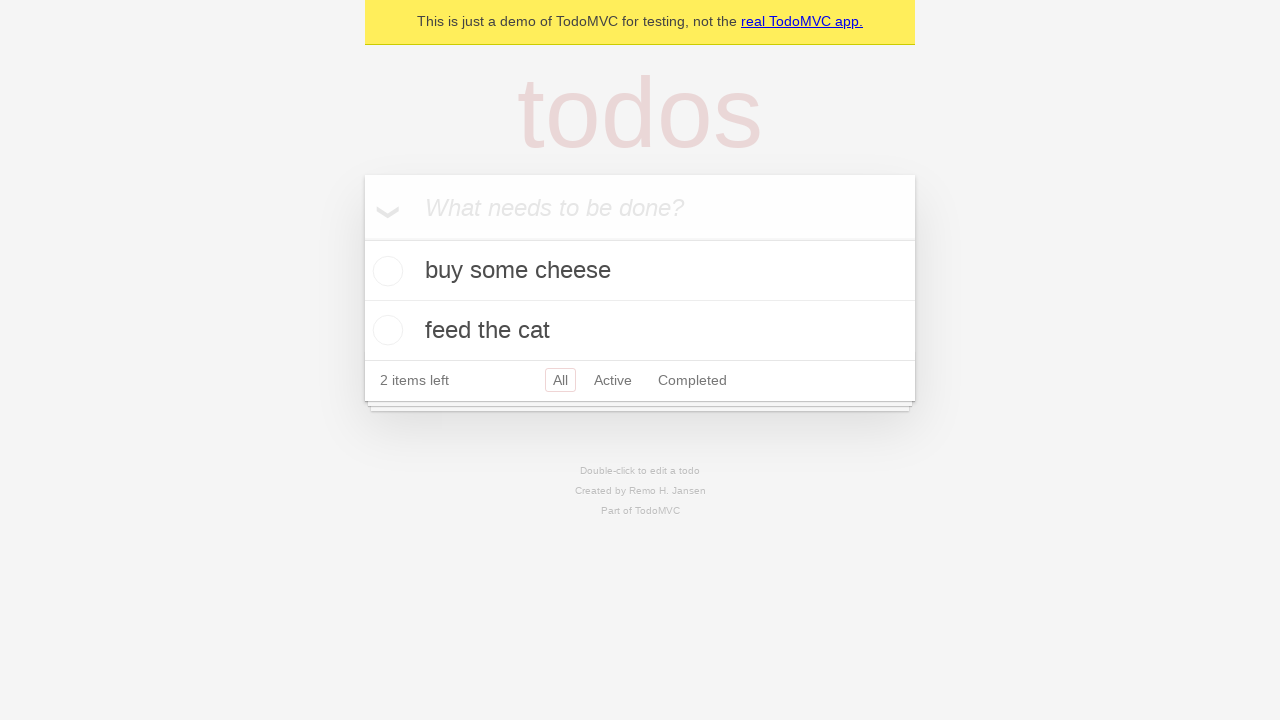

Checked the first todo item at (385, 271) on internal:testid=[data-testid="todo-item"s] >> nth=0 >> internal:role=checkbox
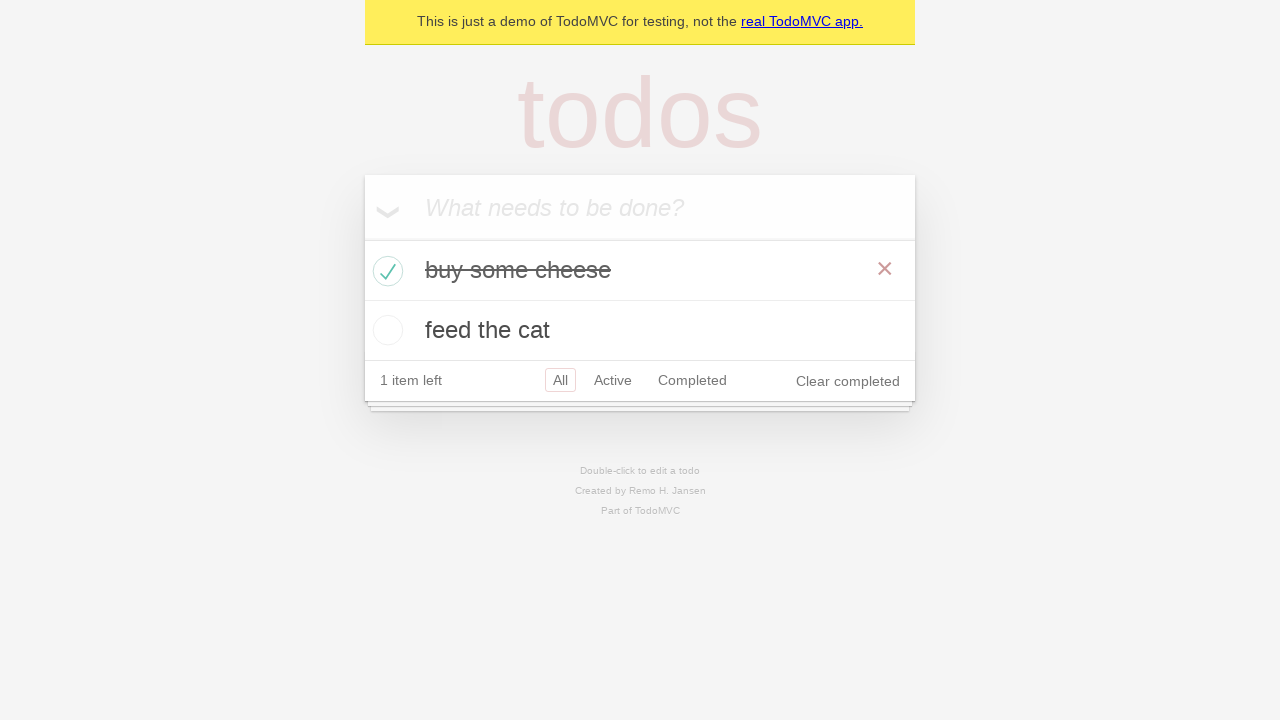

Reloaded the page to test data persistence
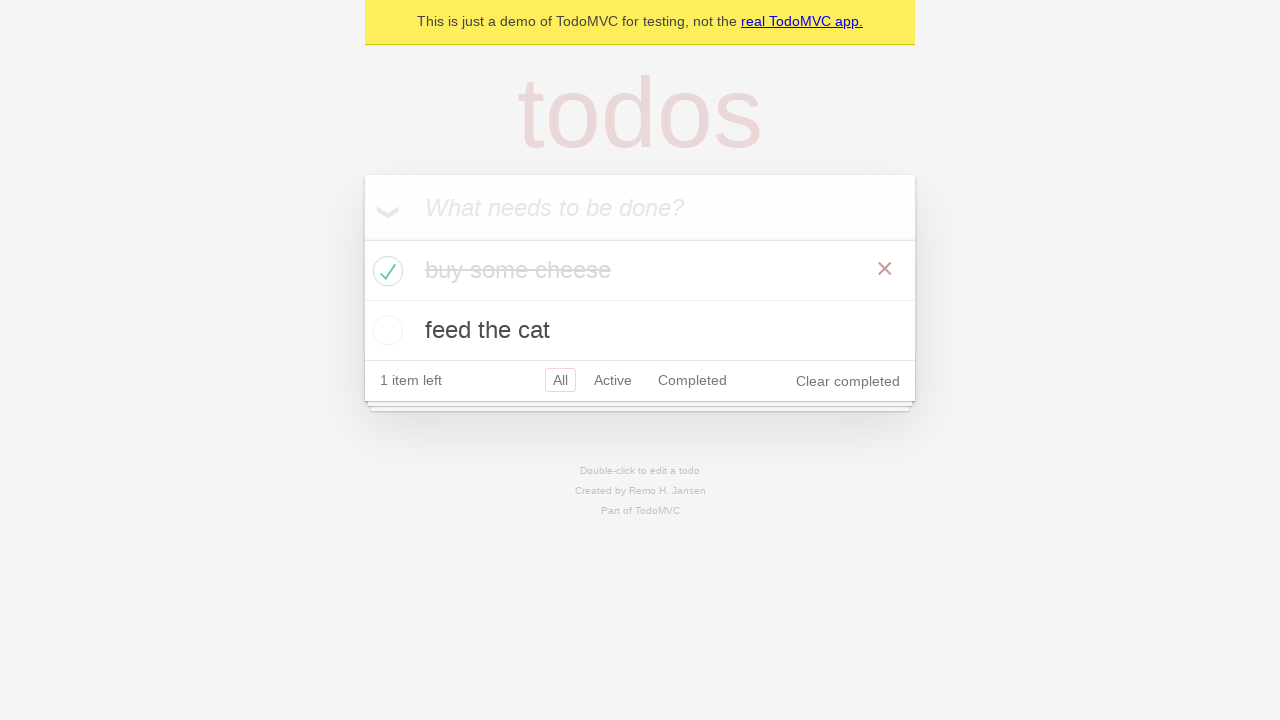

Waited for both todo items to reappear after page reload
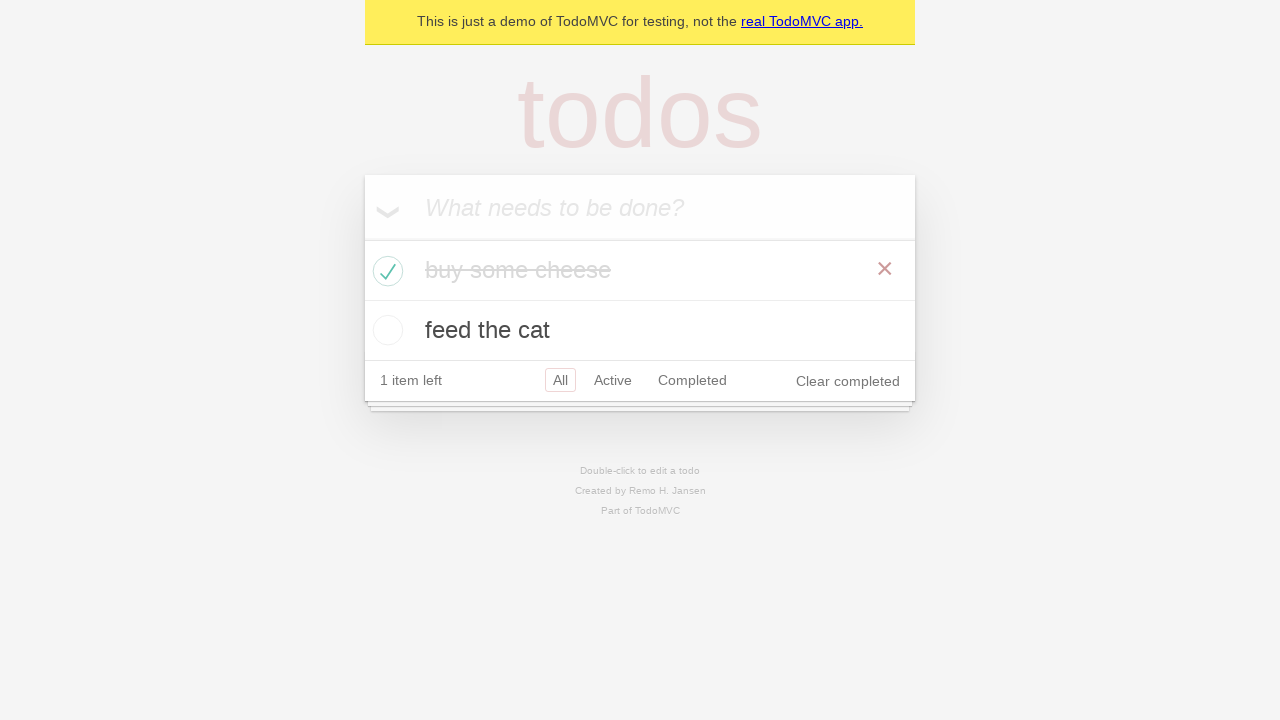

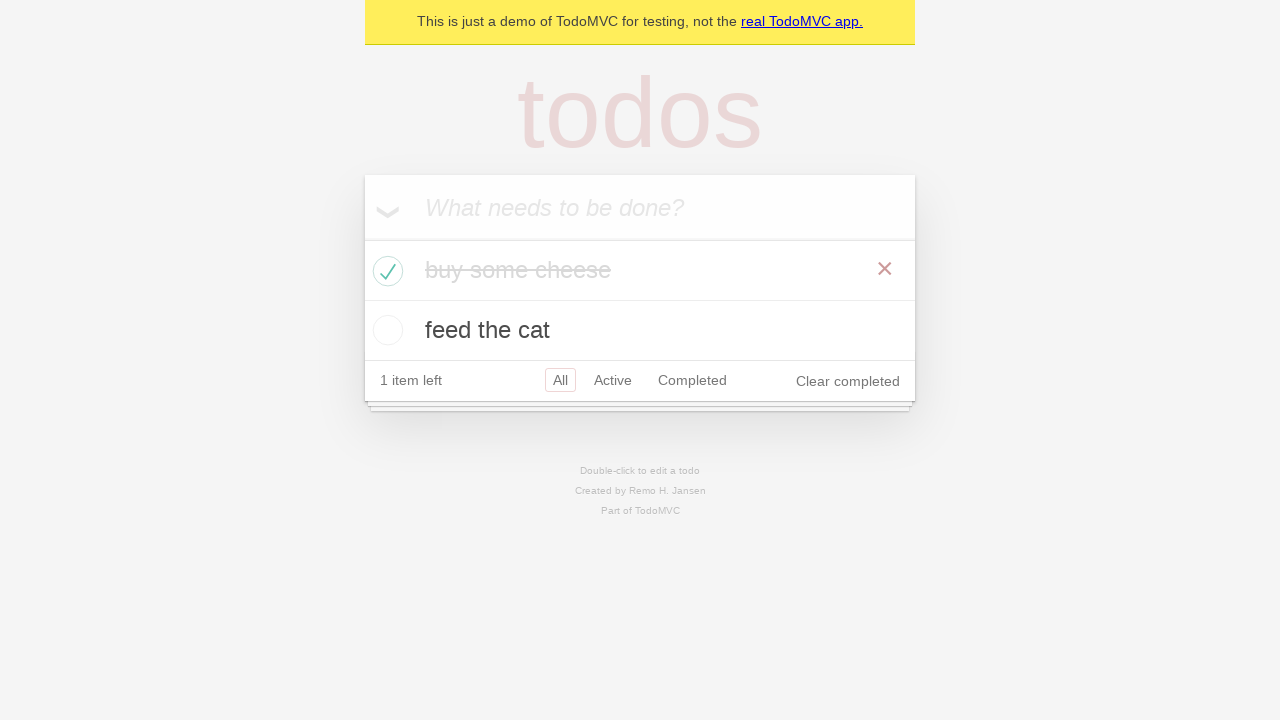